Navigates to JPL Space images page and clicks the "FULL IMAGE" button to view the featured Mars image in full size.

Starting URL: https://data-class-jpl-space.s3.amazonaws.com/JPL_Space/index.html

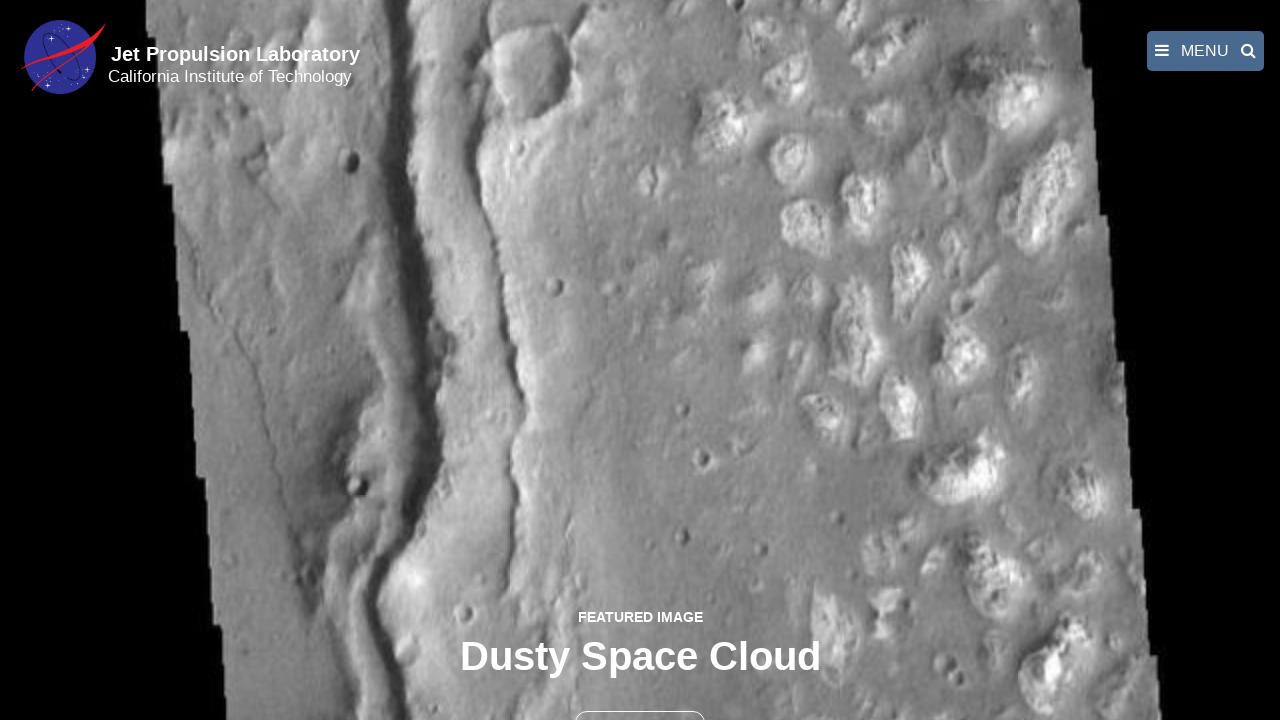

Waited for JPL Space images page to fully load
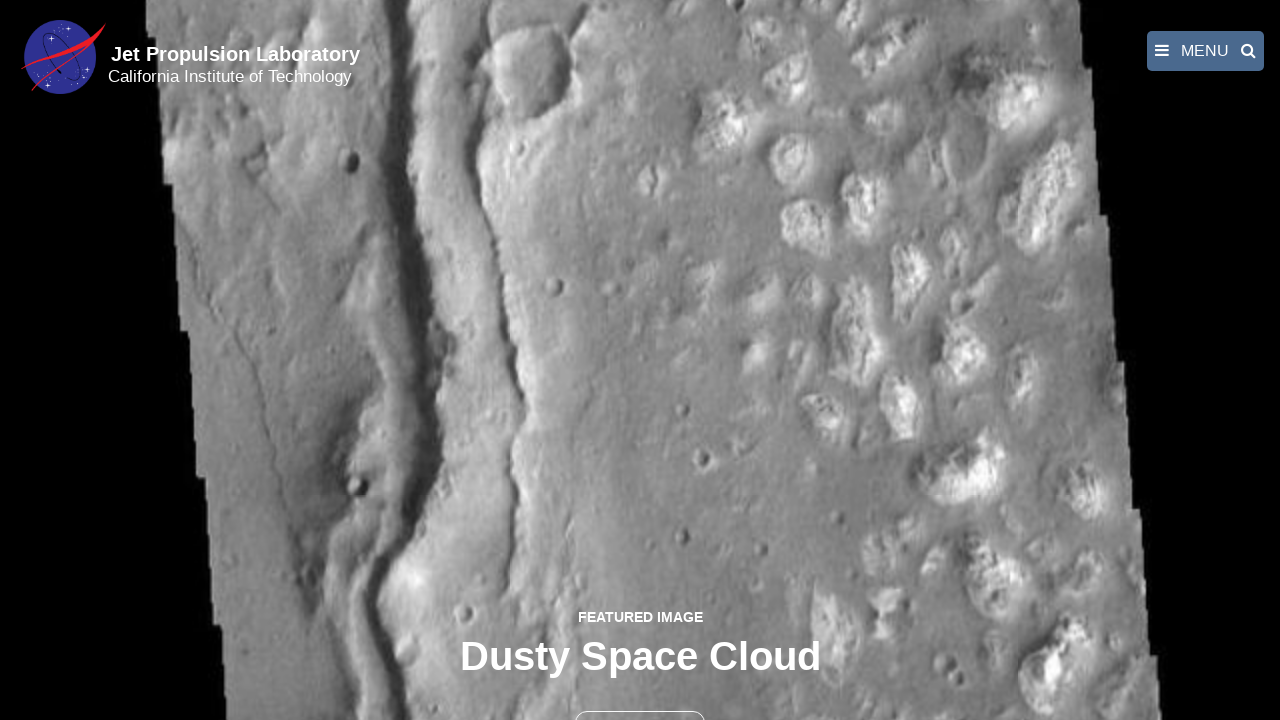

Clicked the FULL IMAGE button to view featured Mars image in full size at (640, 699) on text=FULL IMAGE
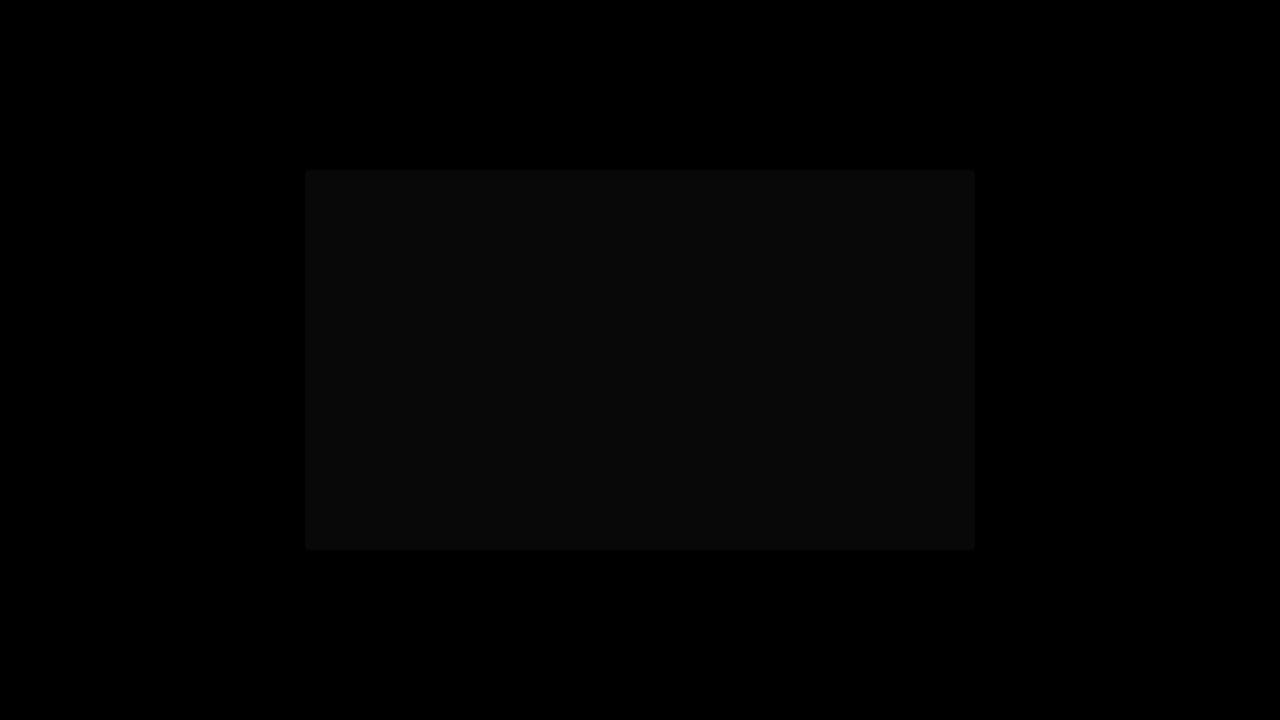

Full image loaded and displayed
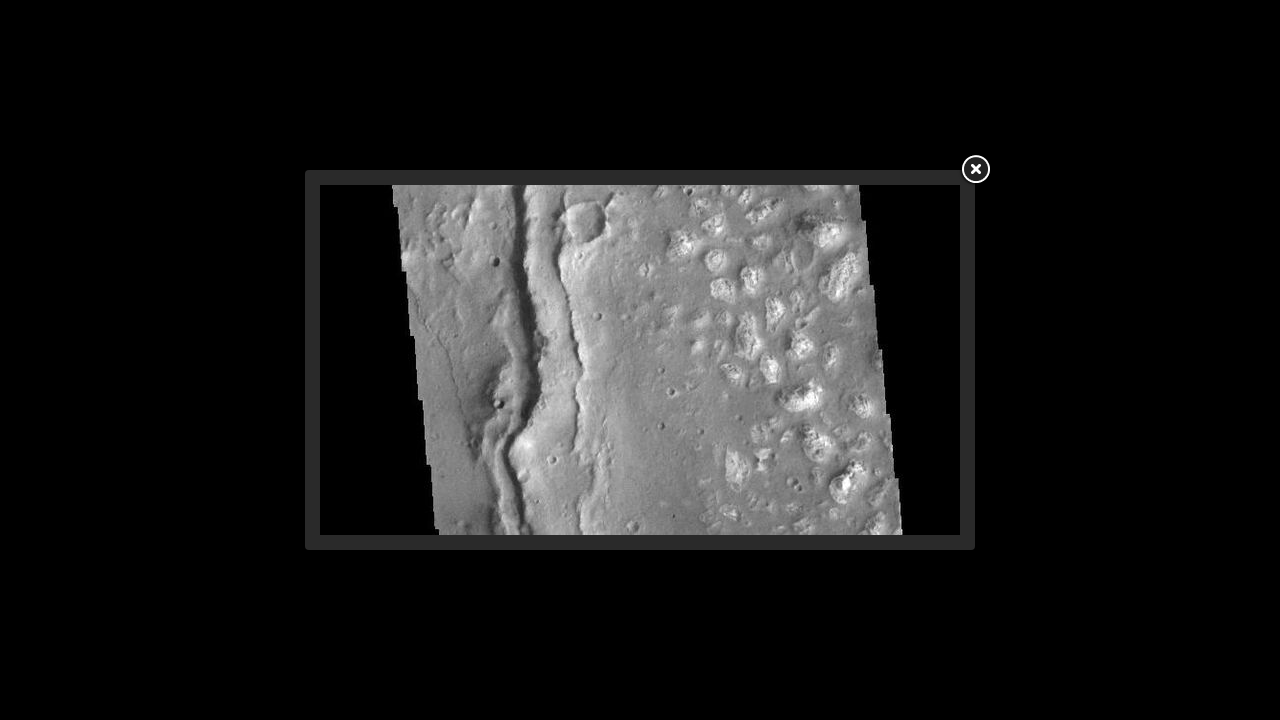

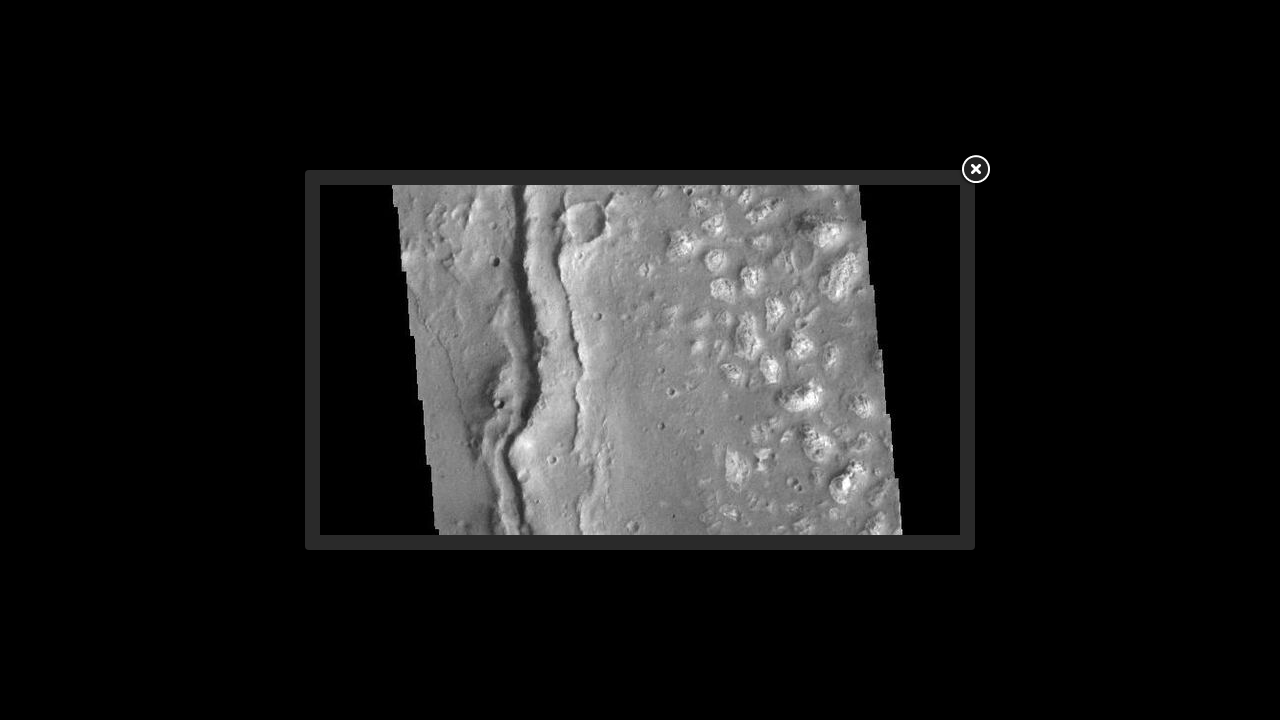